Tests JavaScript confirm dialog by clicking a button to trigger it, dismissing (canceling) it, and verifying the result message

Starting URL: https://the-internet.herokuapp.com/javascript_alerts

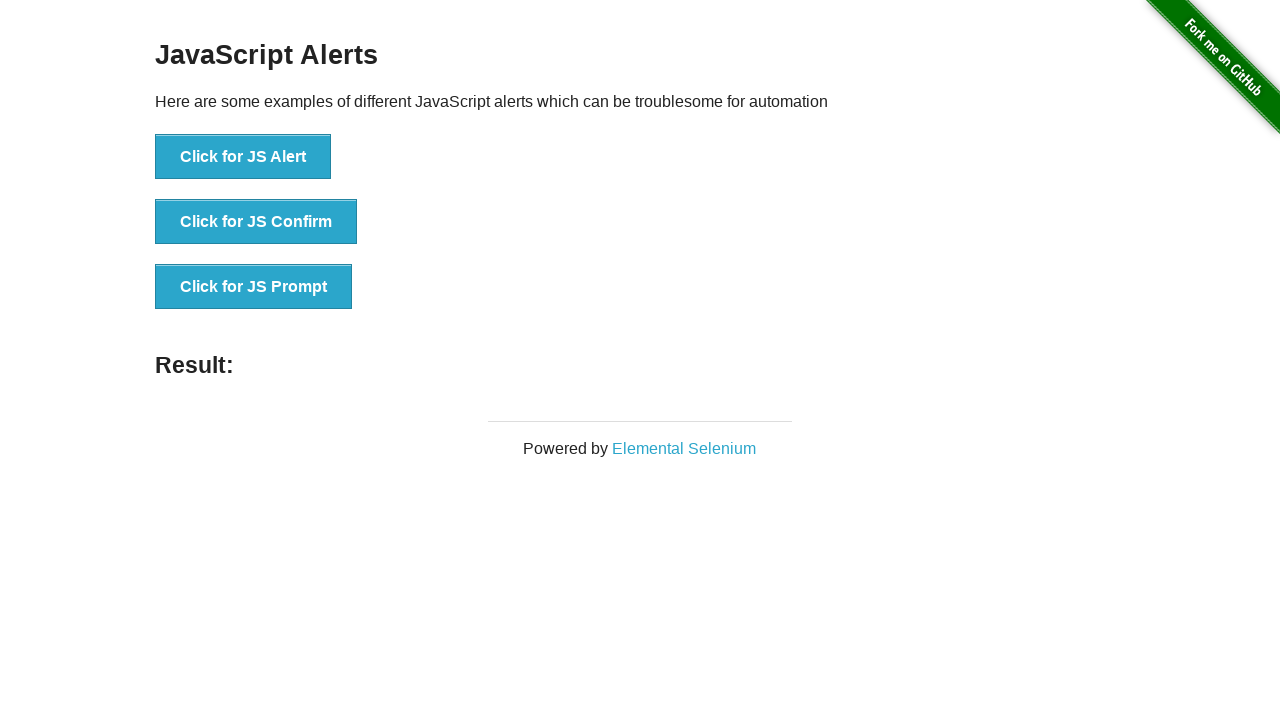

Set up dialog handler to dismiss confirm dialogs
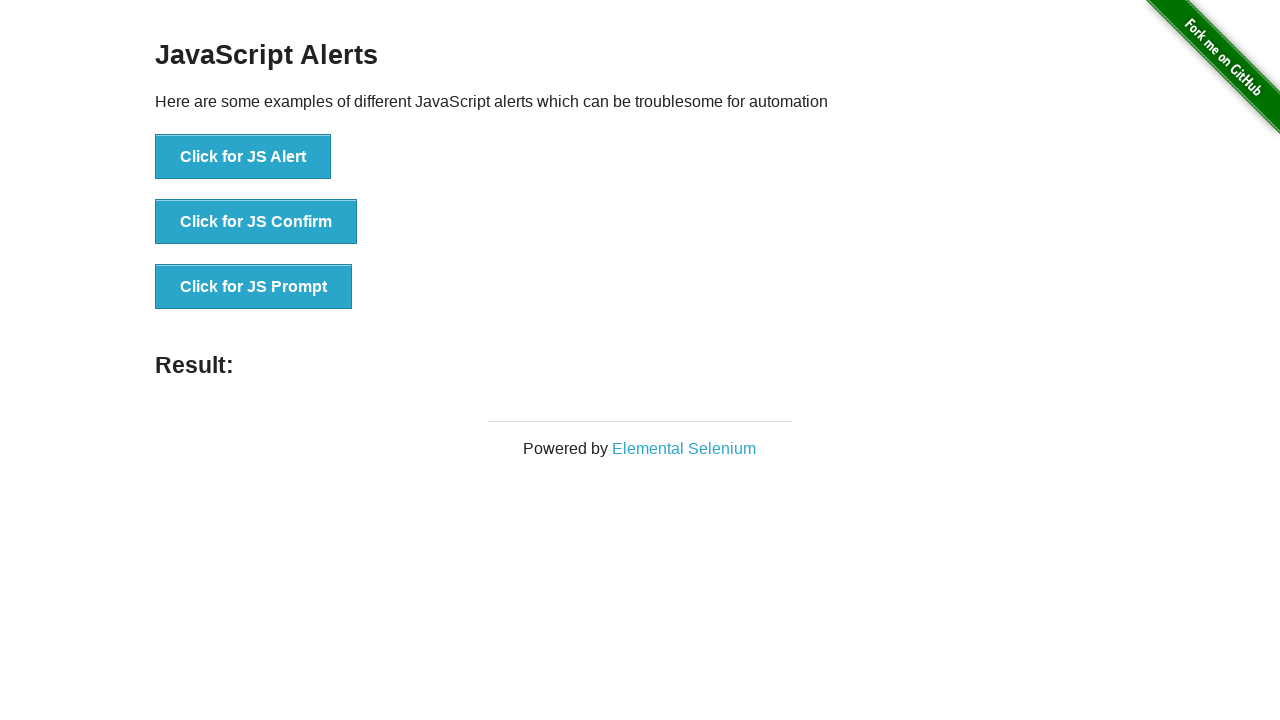

Clicked button to trigger JavaScript confirm dialog at (256, 222) on [onclick='jsConfirm()']
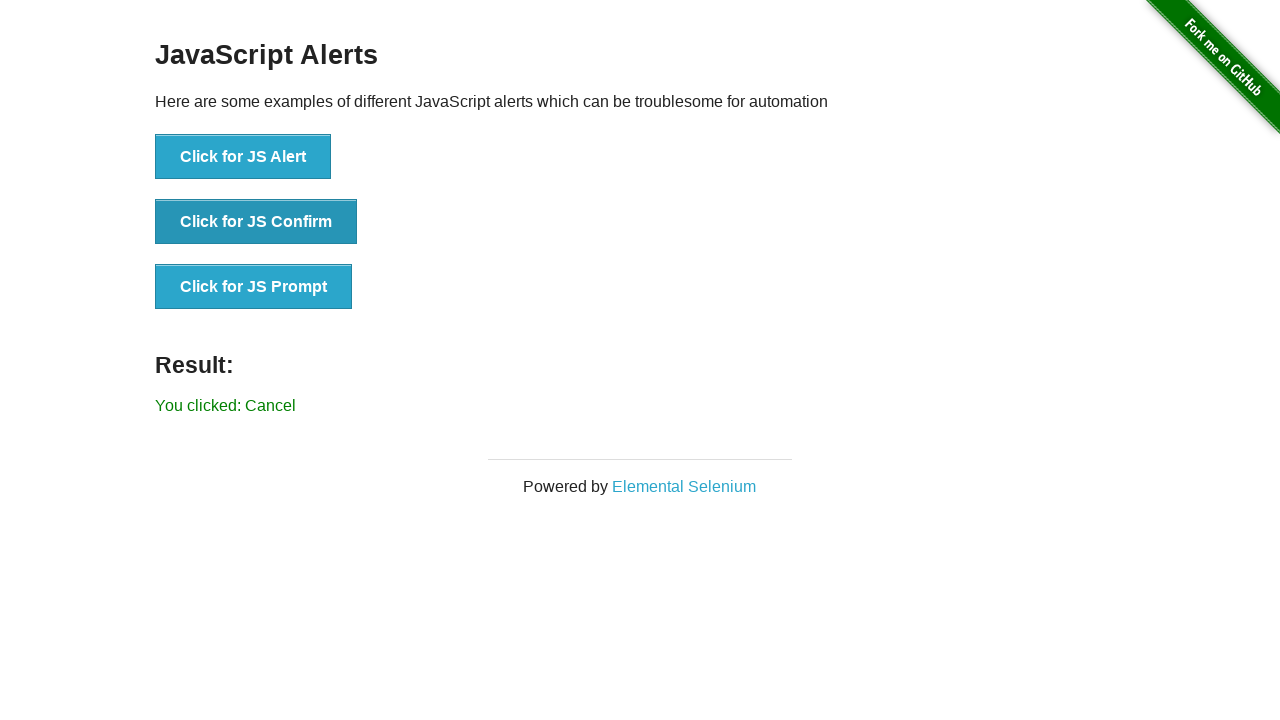

Waited for result message to appear
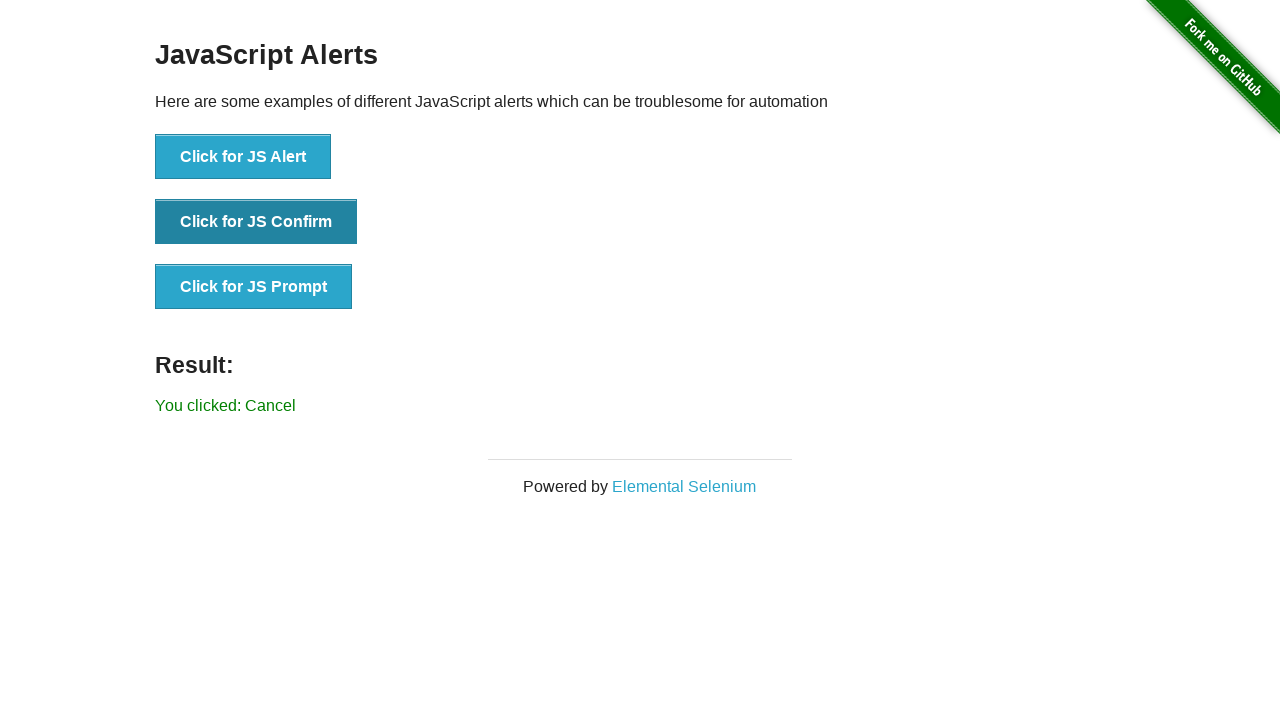

Retrieved result text from page
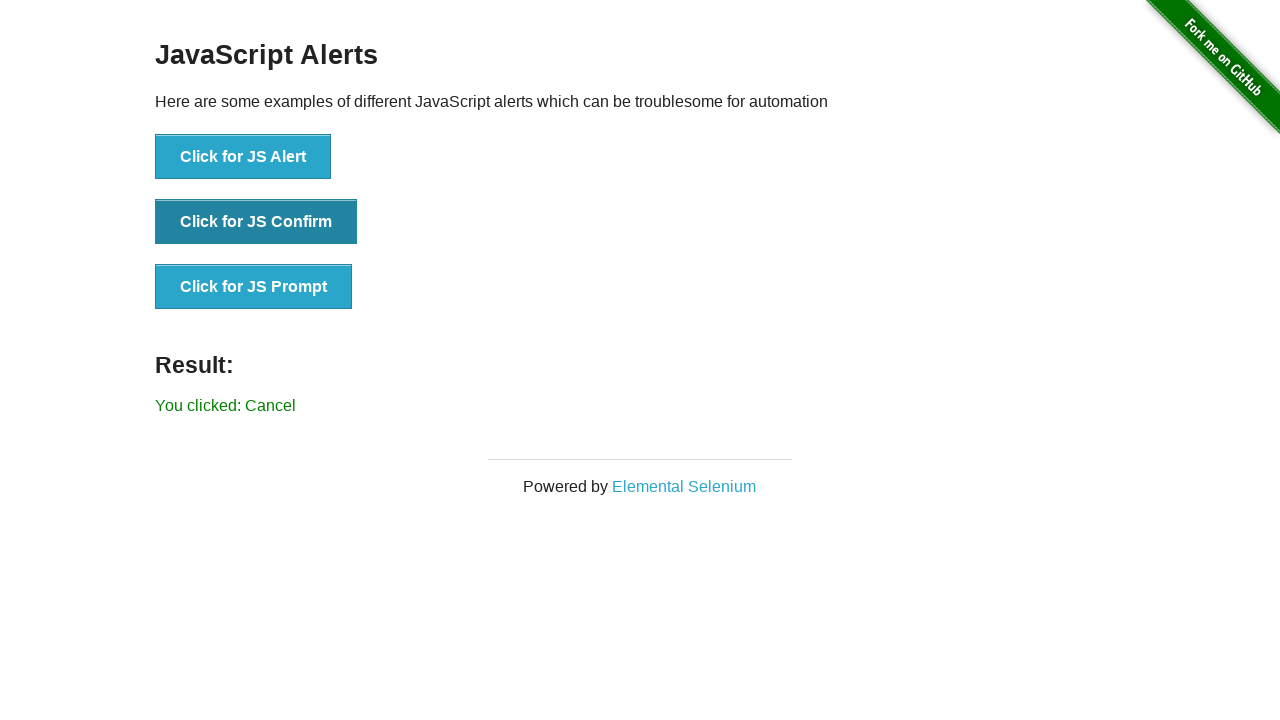

Verified that result message displays 'You clicked: Cancel'
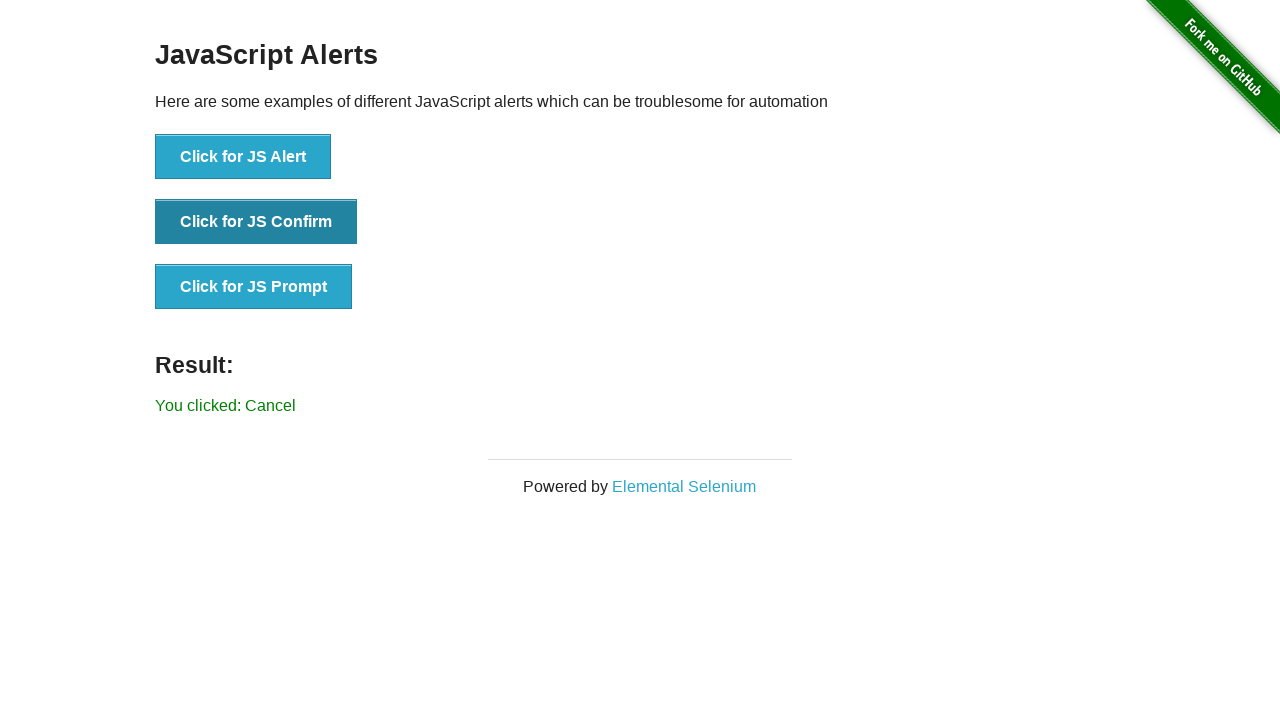

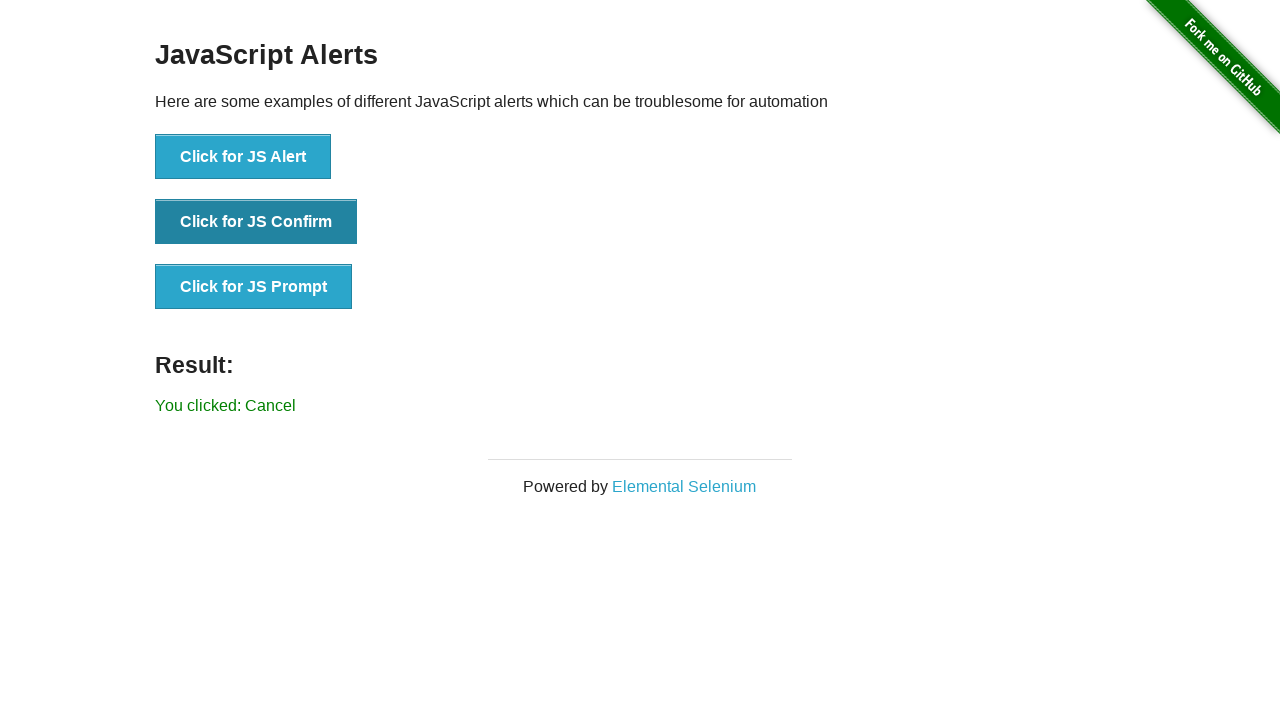